Tests proxy functionality by fetching the current IP address from ipify.org, then navigating to ipinfo.io to verify IP information is displayed correctly with geolocation data.

Starting URL: https://api.ipify.org/

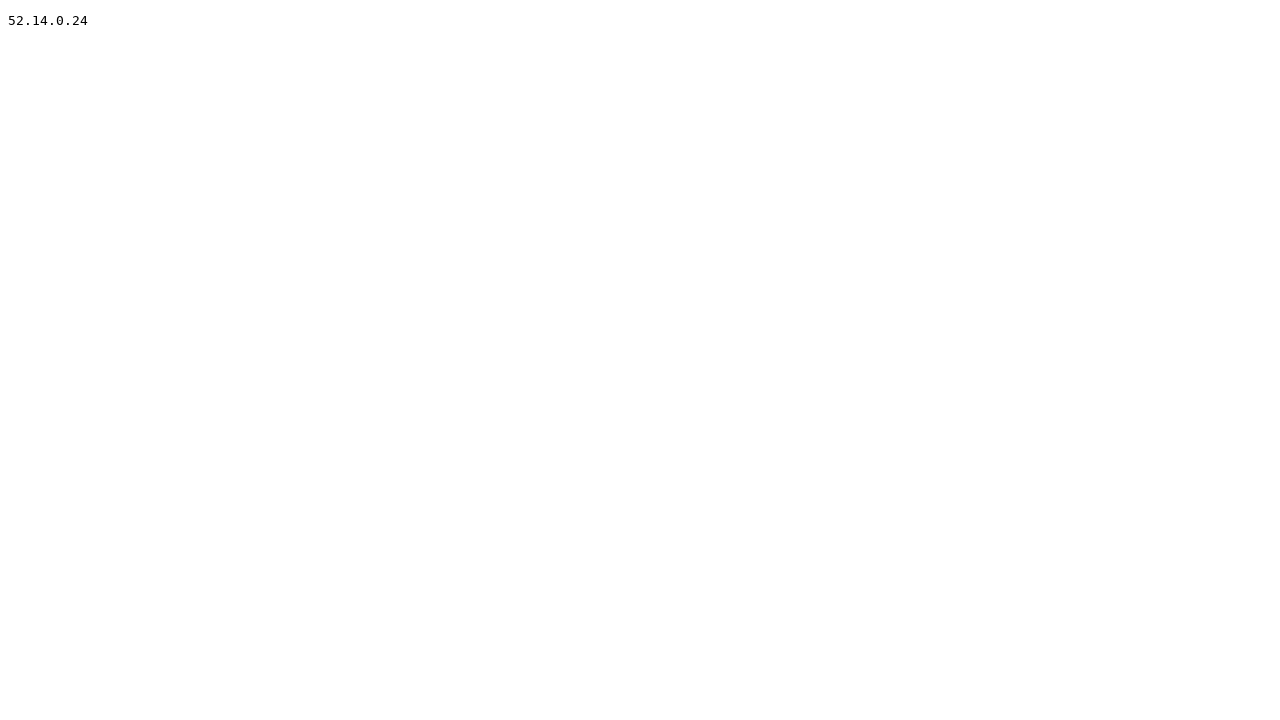

Waited for page body to load
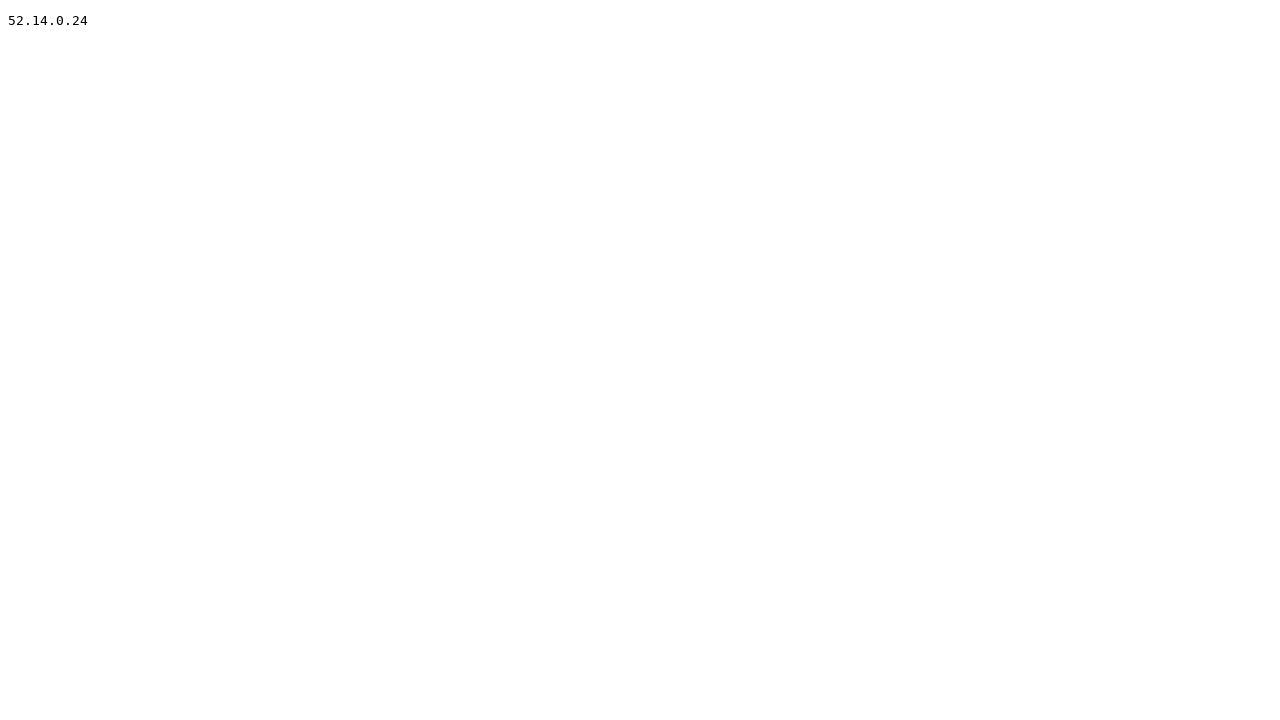

Extracted IP address from page: 52.14.0.24
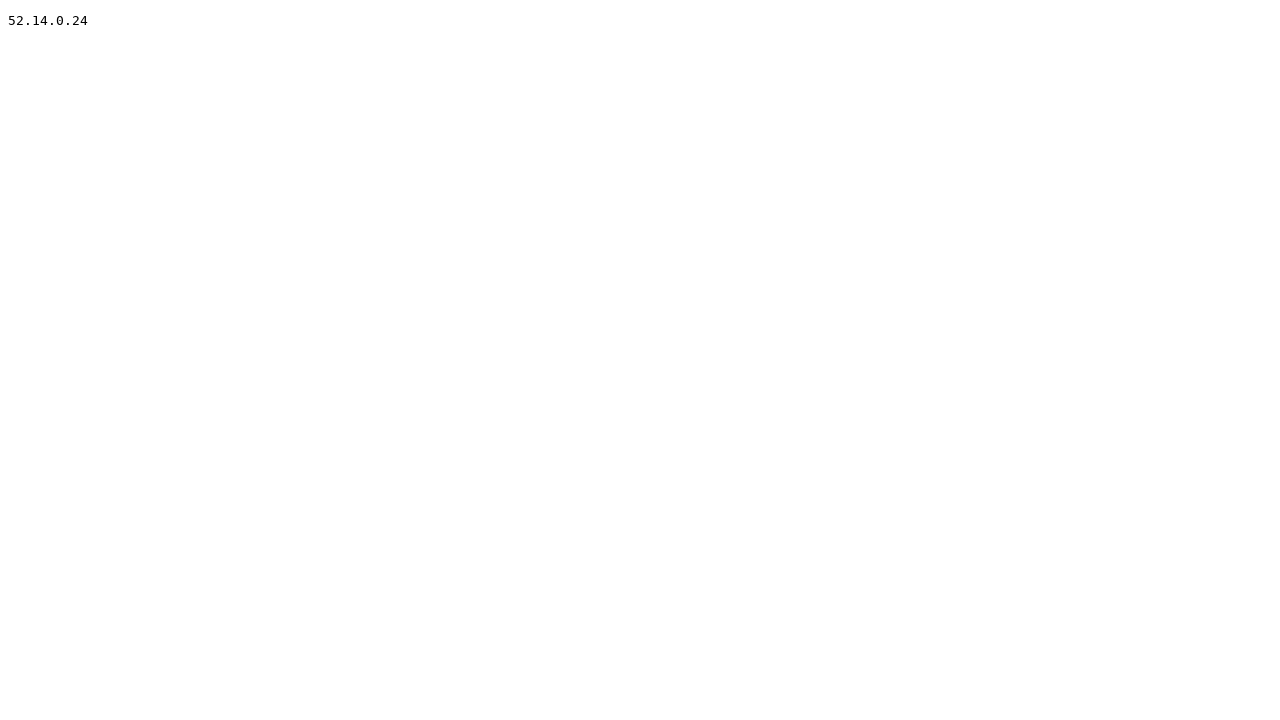

Navigated to ipinfo.io for IP 52.14.0.24
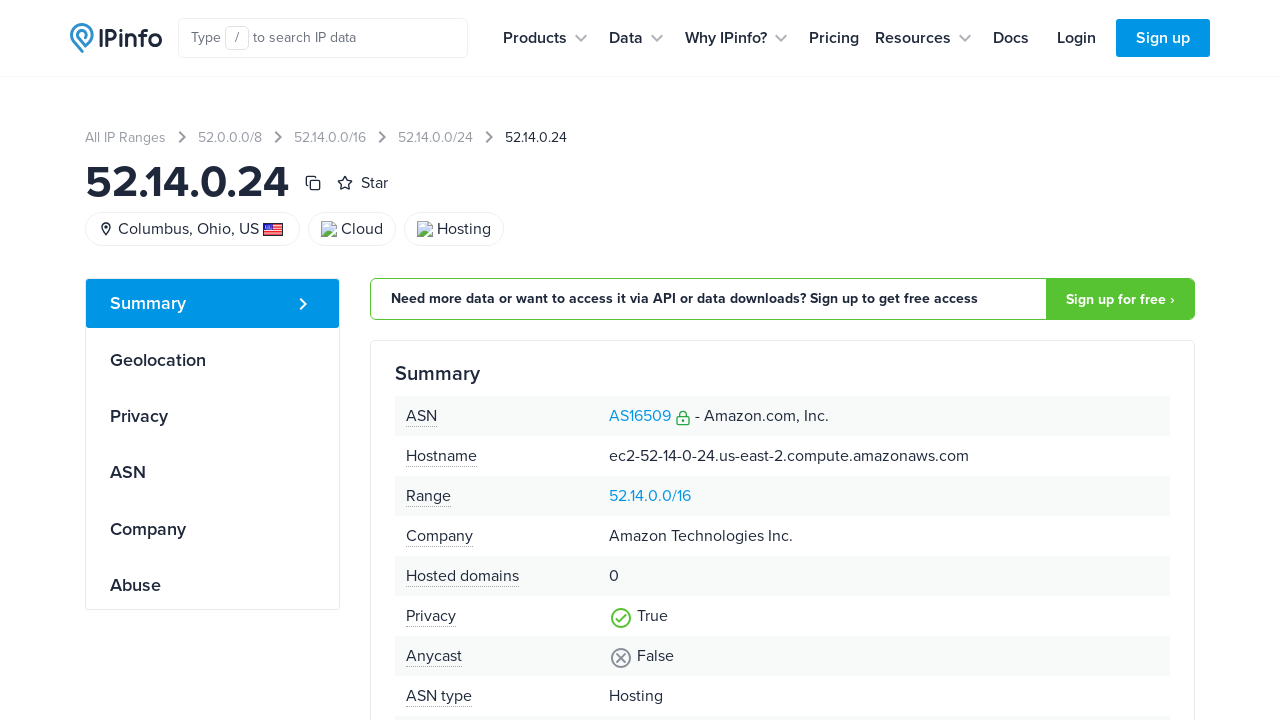

Waited for h1 heading to load on ipinfo.io
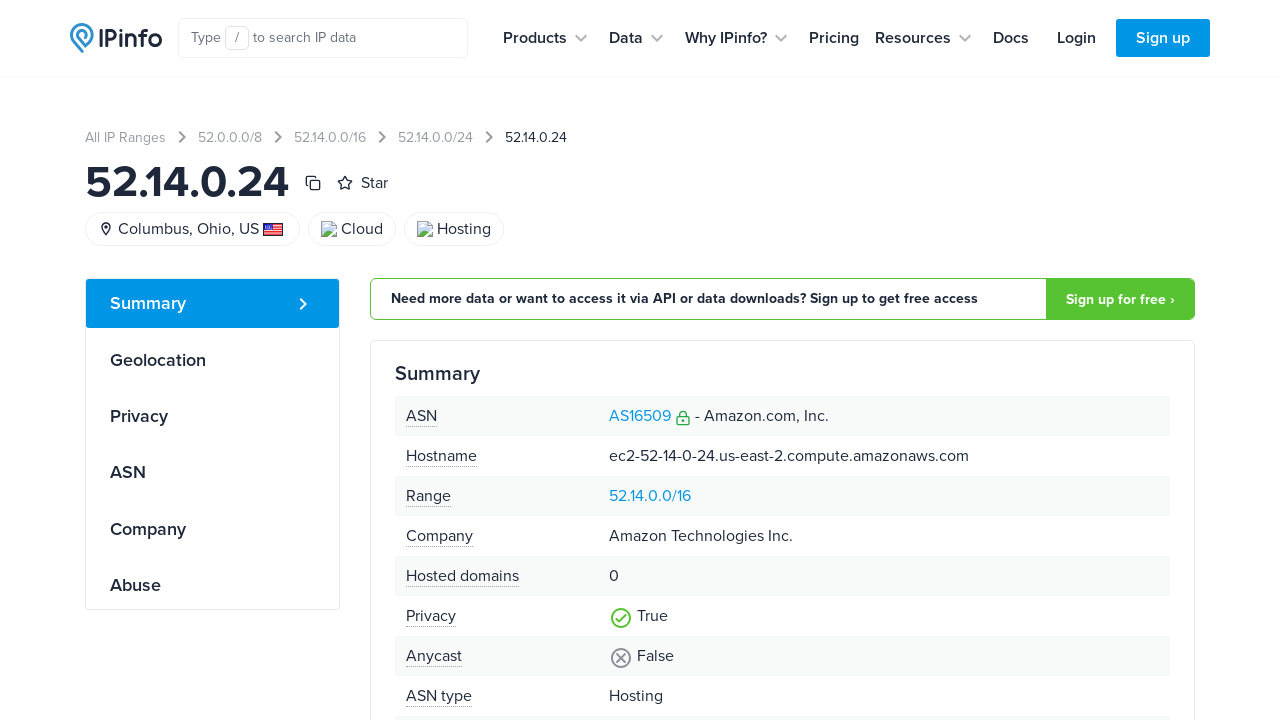

Verified IP address 52.14.0.24 is displayed in h1
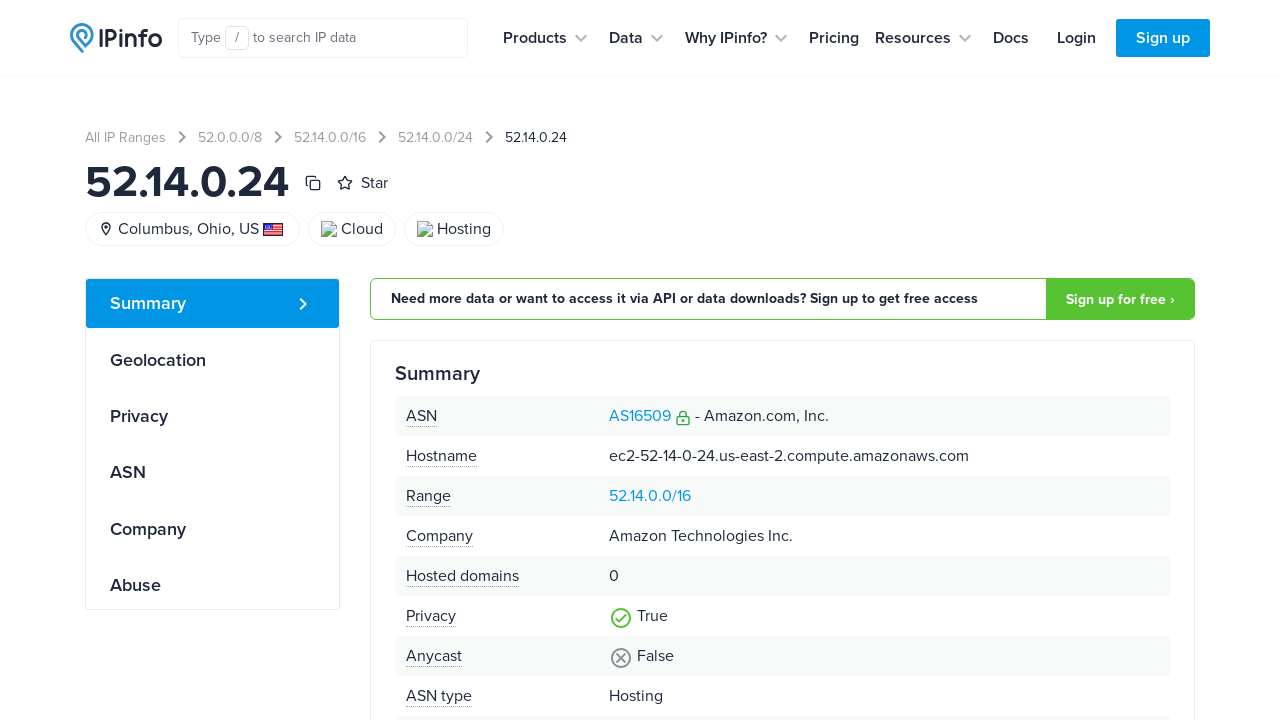

Waited for signup link to appear
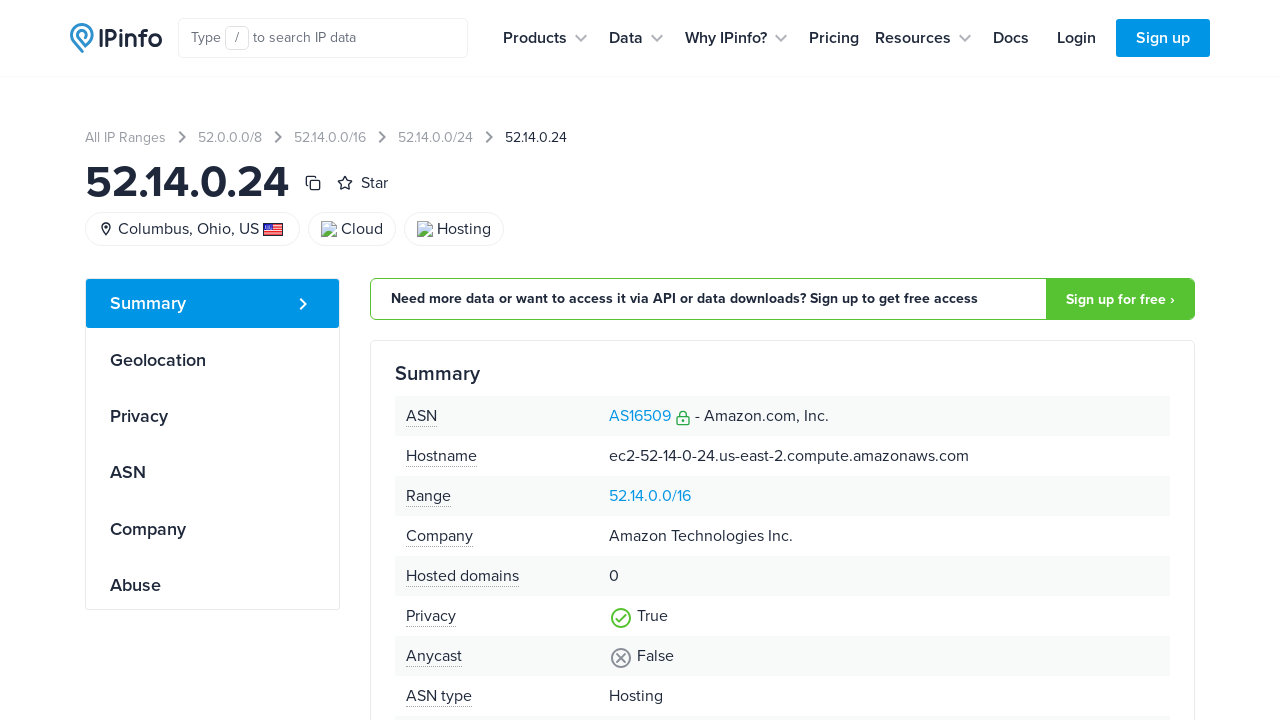

Waited for 'Hosted domains' text to appear
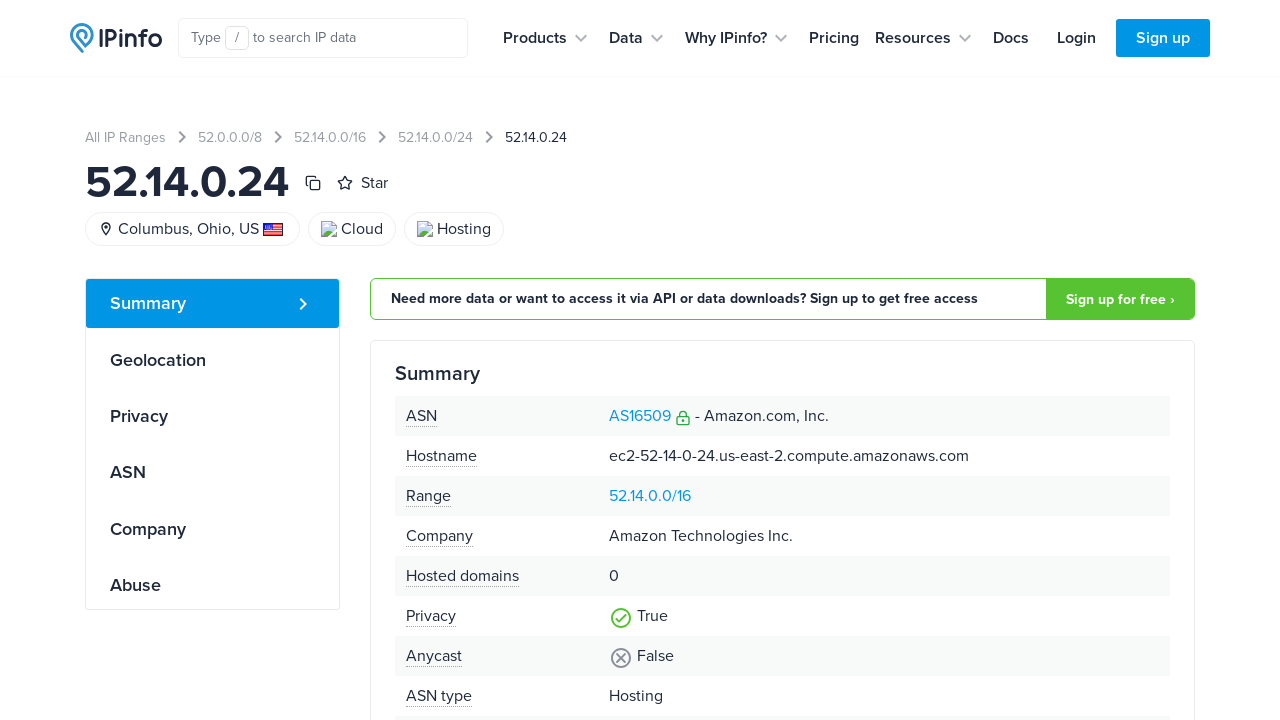

Waited for summary block to load
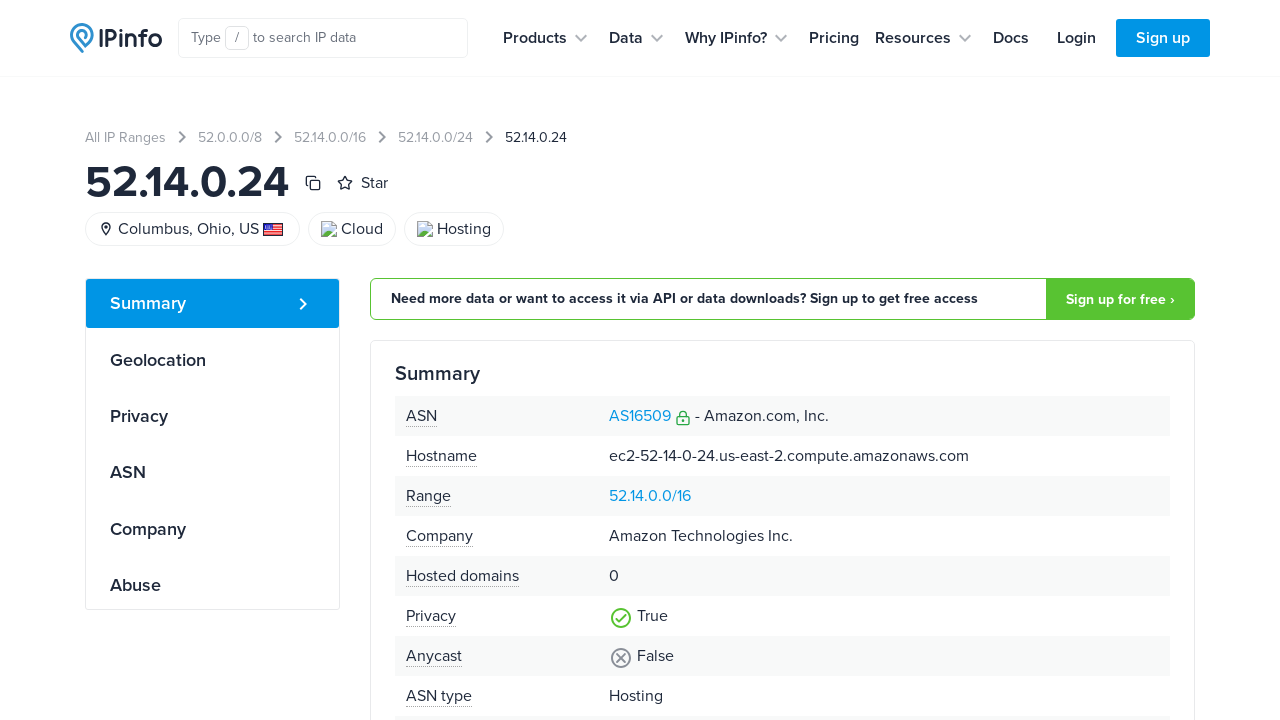

Waited for geolocation block to load
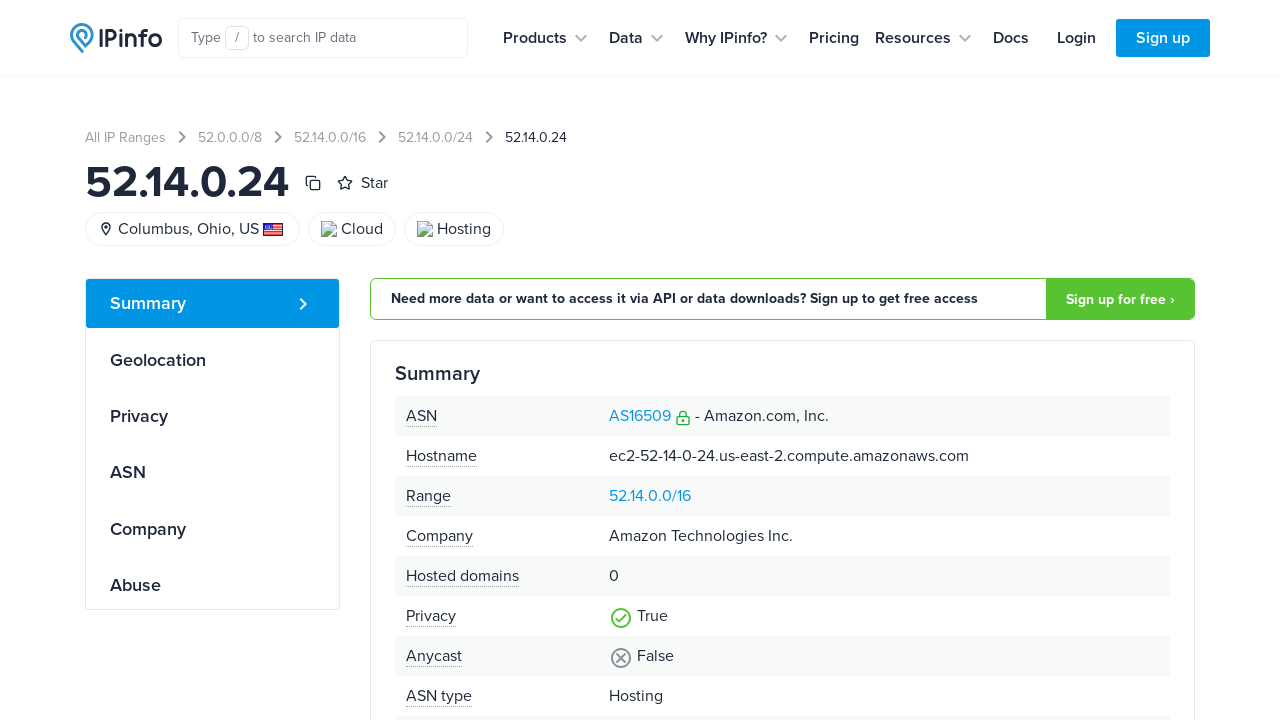

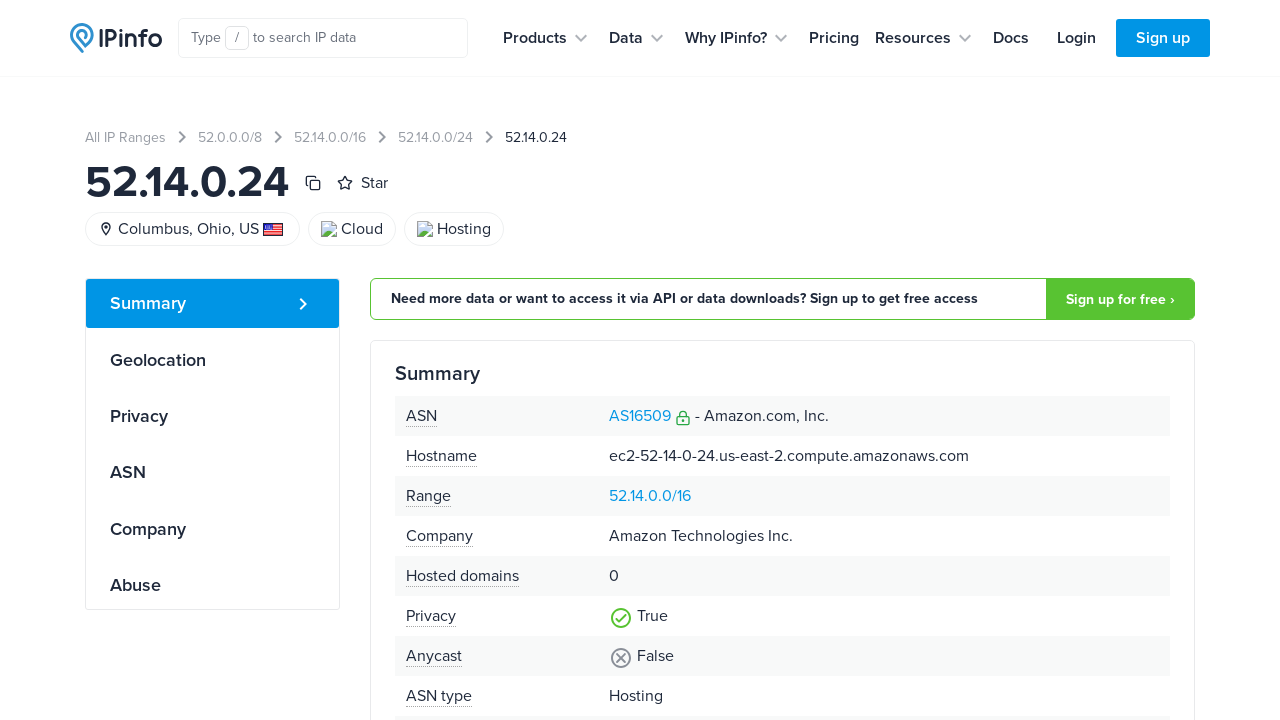